Tests a deposit calculator by entering deposit amount, start date, and end date, then clicking calculate to get the estimated income.

Starting URL: https://www.acba.am/en/calculators/deposit-calculator/deposit-calculator-classic

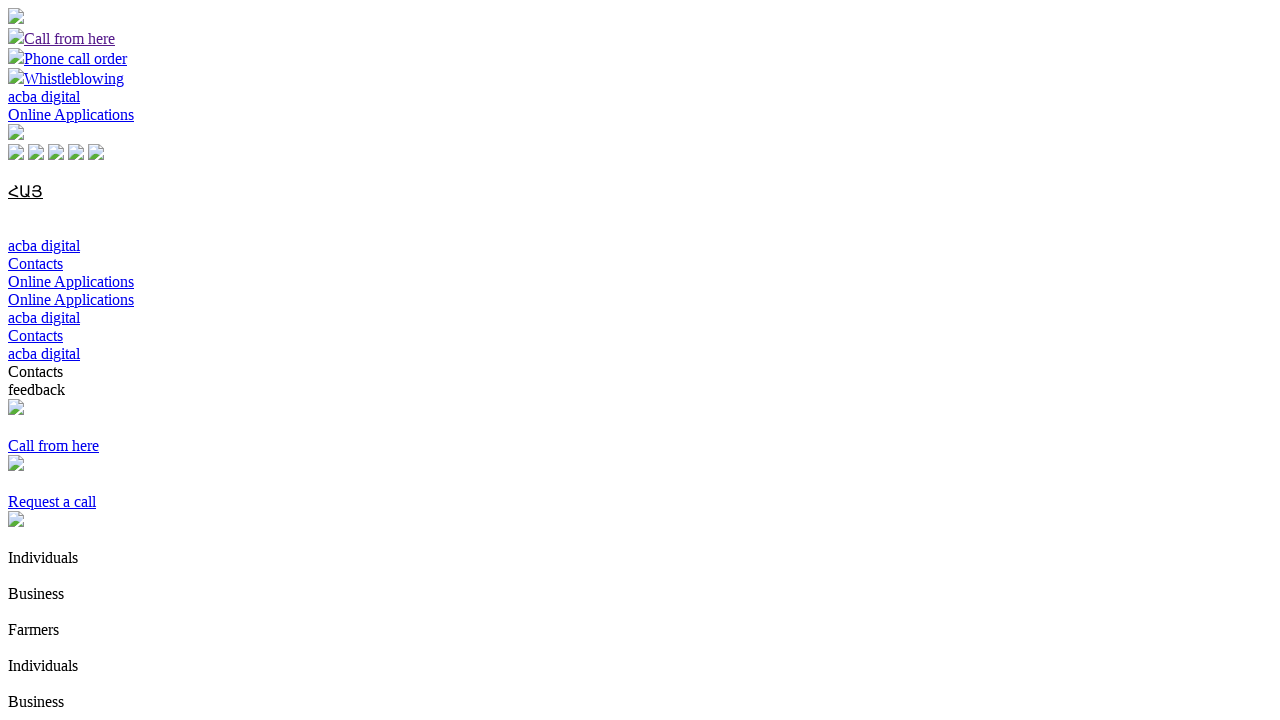

Deposit amount field became visible
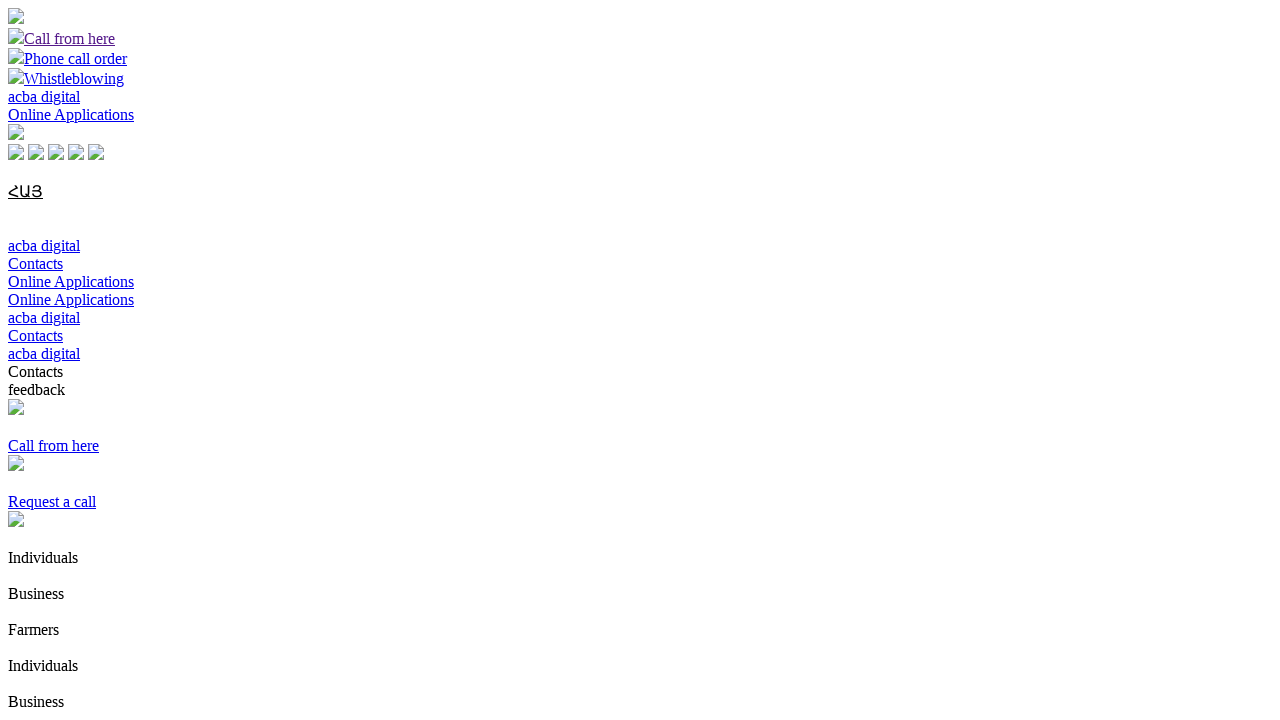

Entered deposit amount of 50000 on input[name='depositSum']
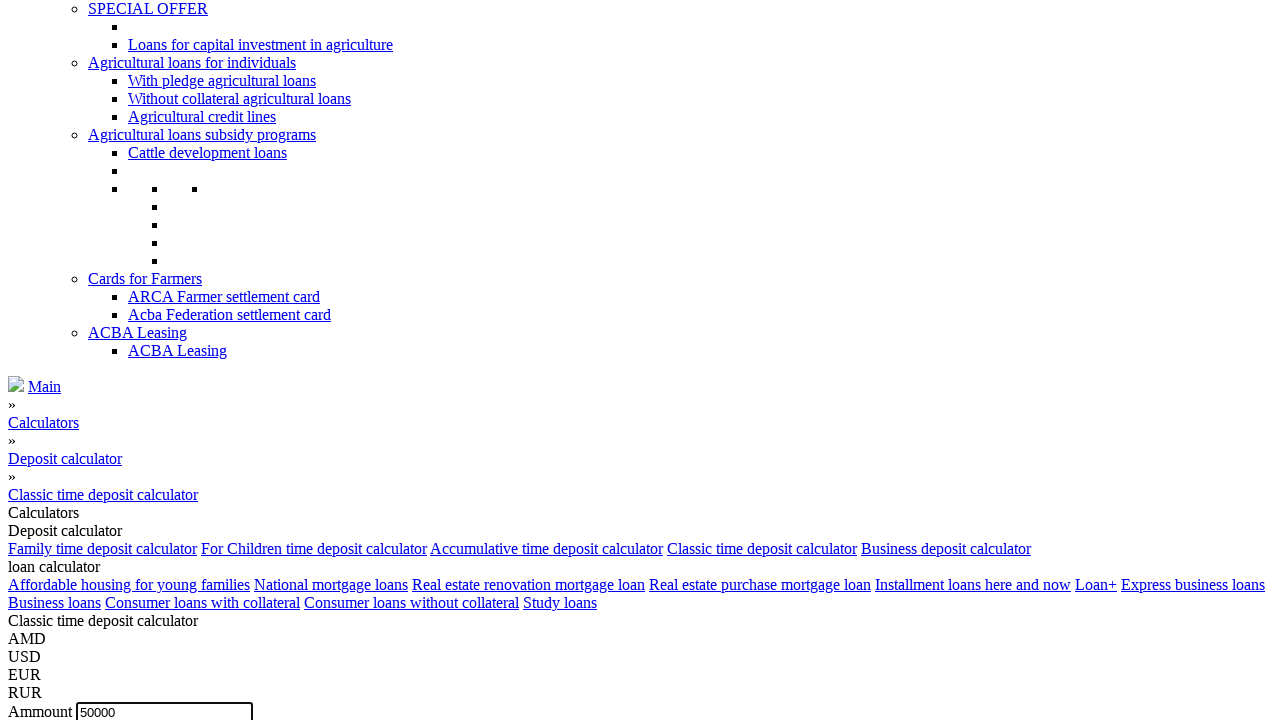

Entered start date of 15/02/2025 on input#depositStartDay
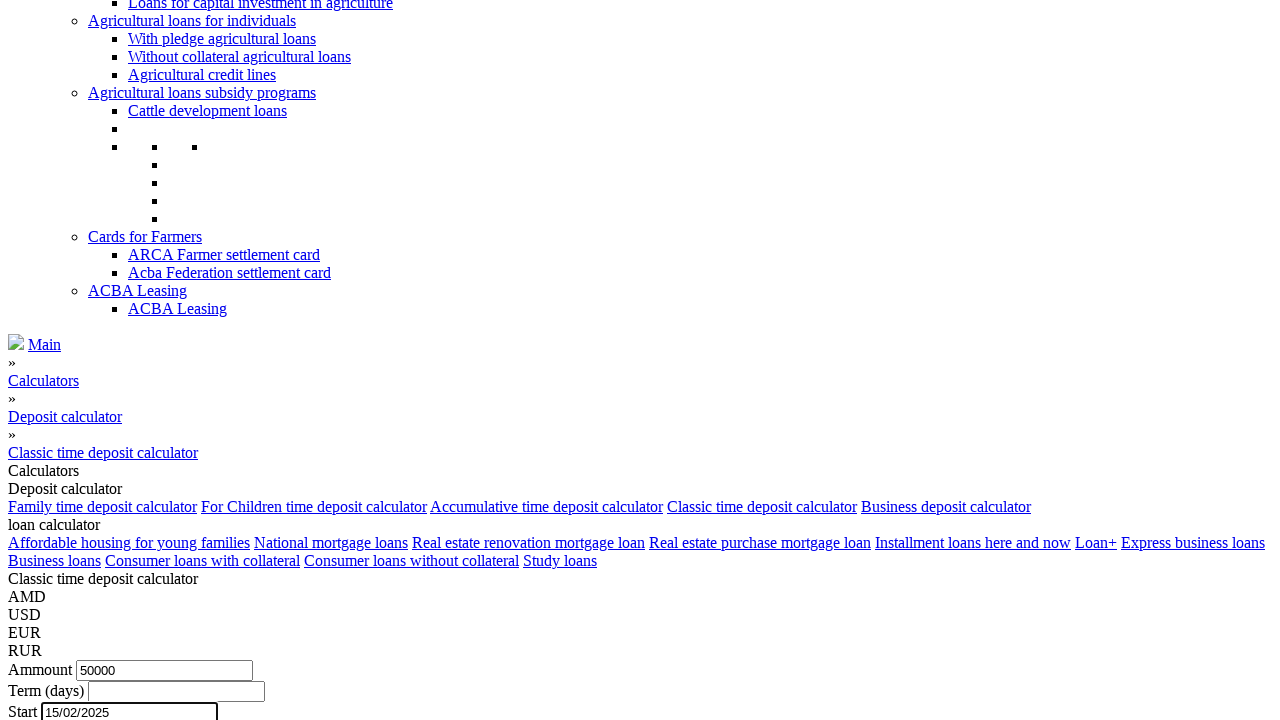

Entered end date of 15/08/2025 on input[name='depositEndDay']
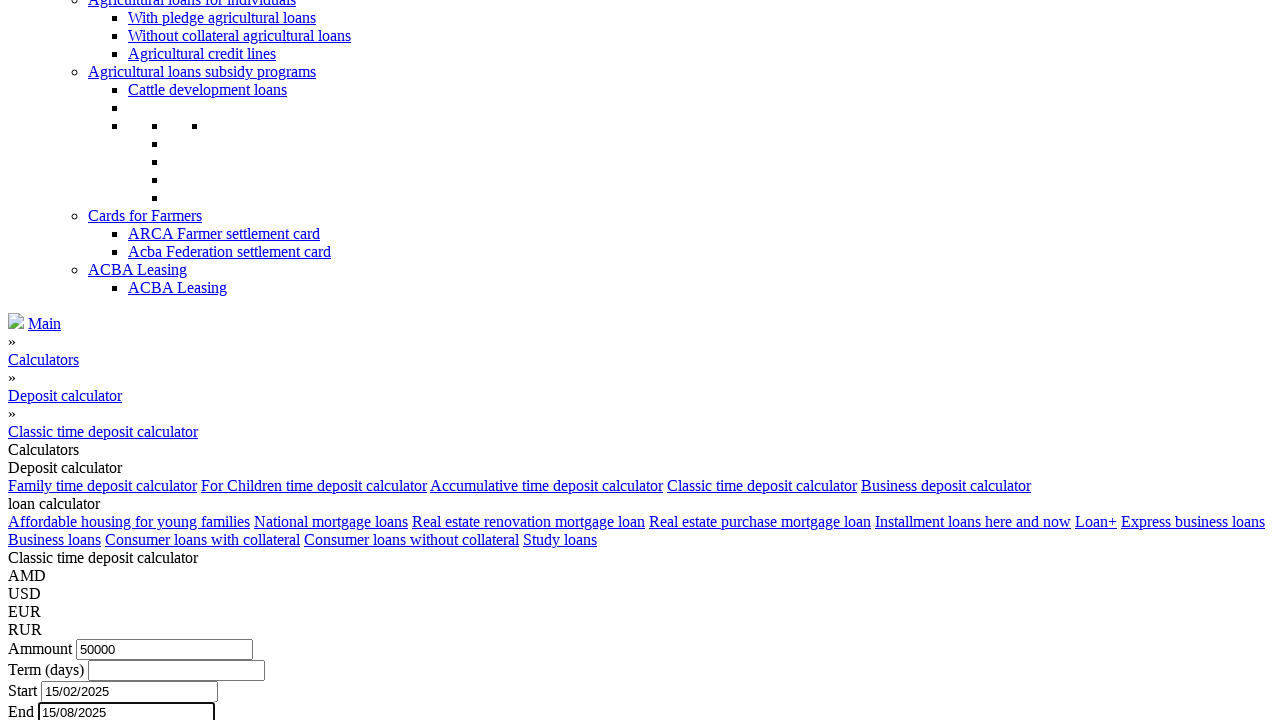

Clicked Calculate button to compute estimated income at (43, 360) on input[type='submit'][value='Calculate']
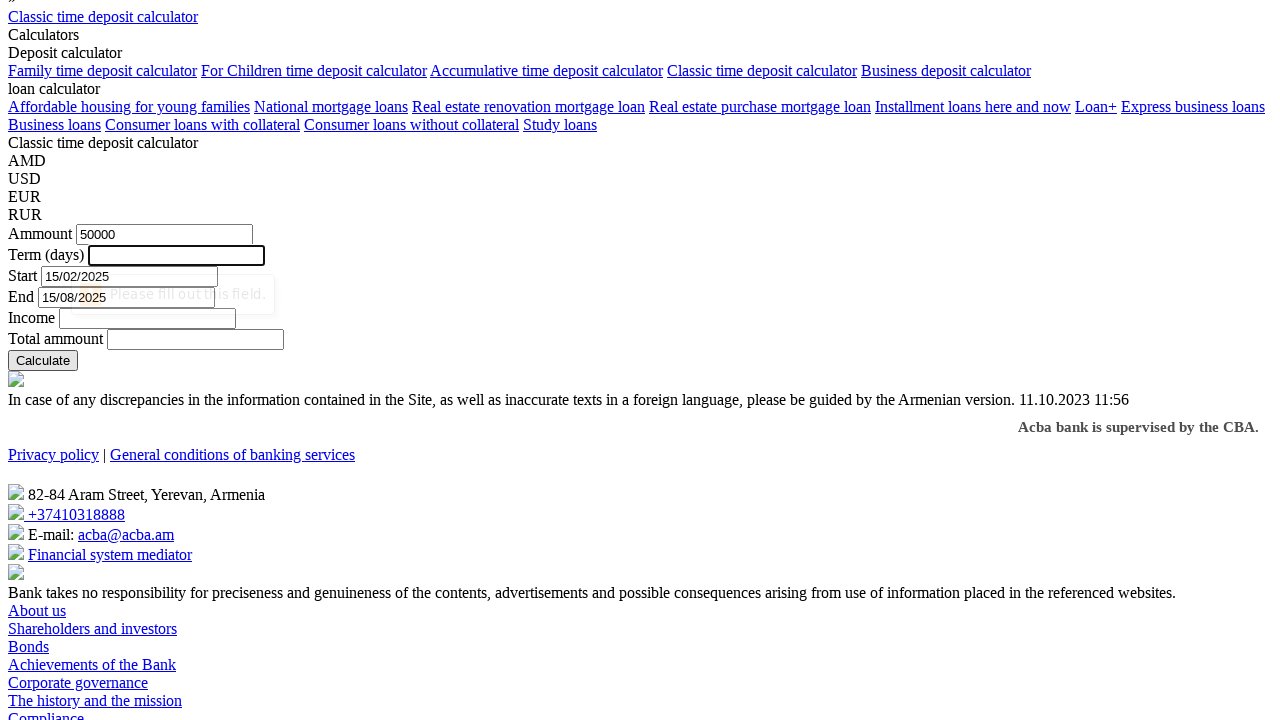

Estimated income result appeared on the page
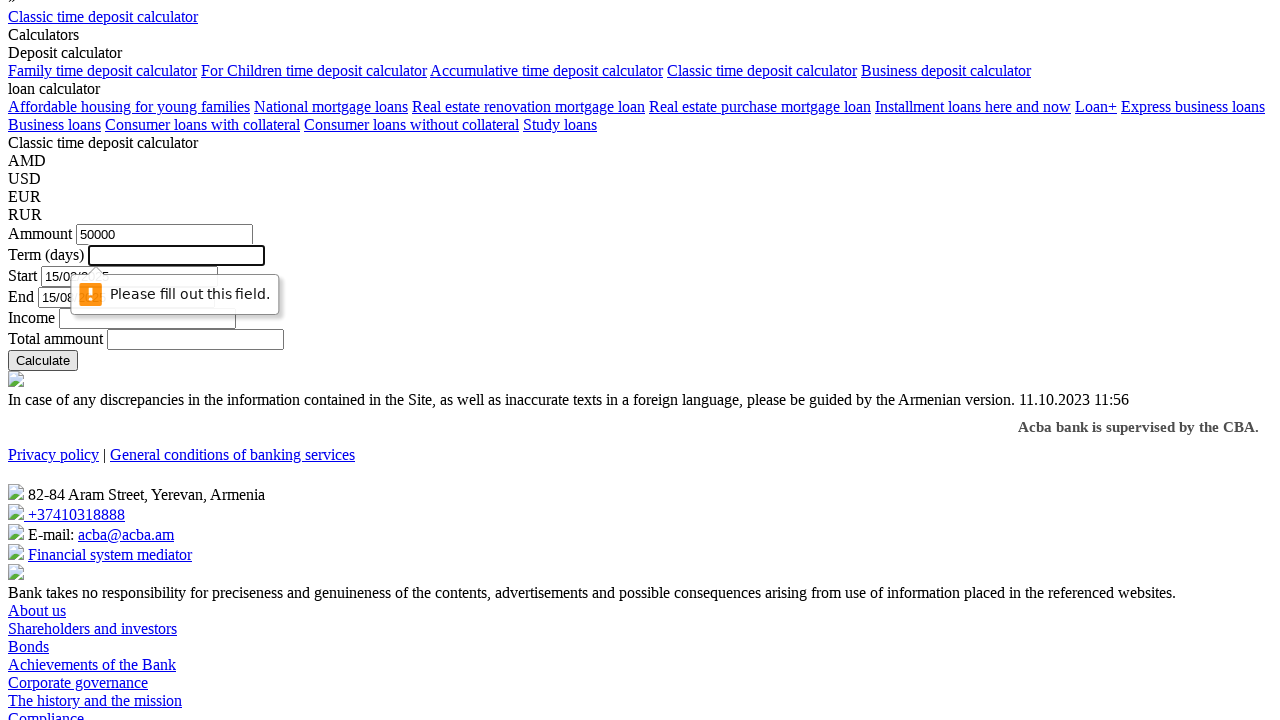

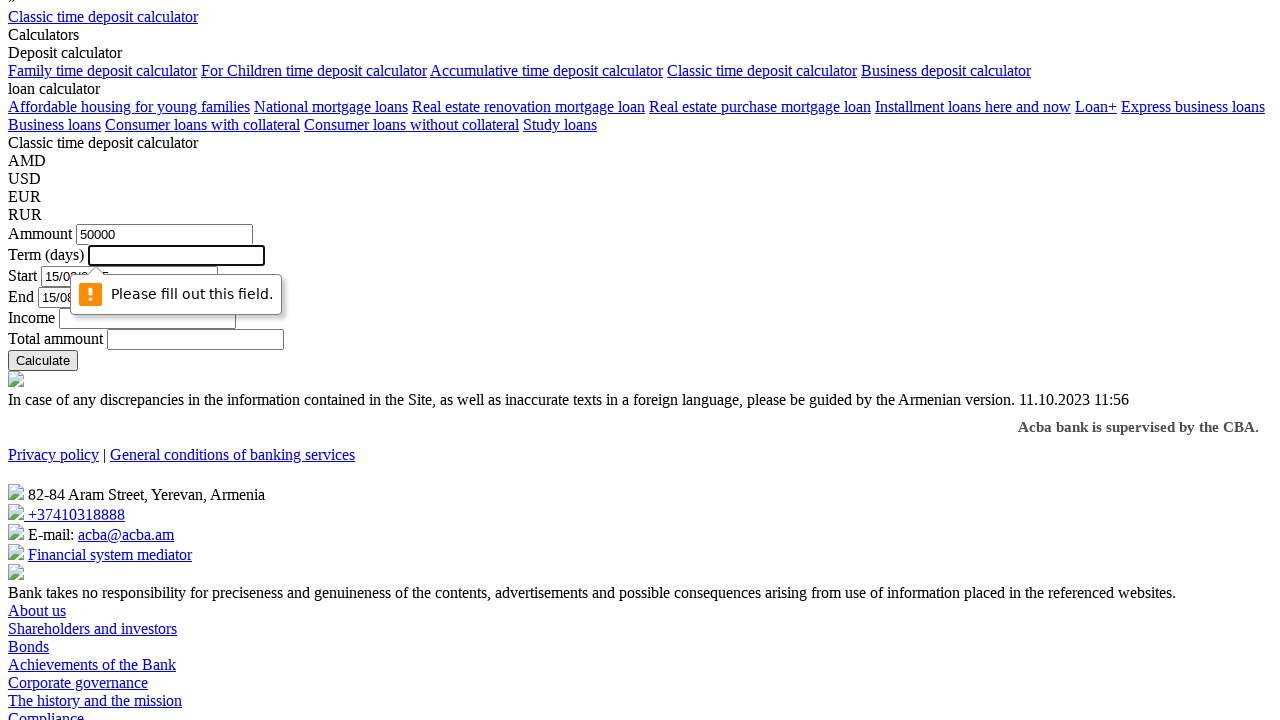